Navigates to LambdaTest ecommerce playground and verifies the URL contains "lambdatest"

Starting URL: https://ecommerce-playground.lambdatest.io/

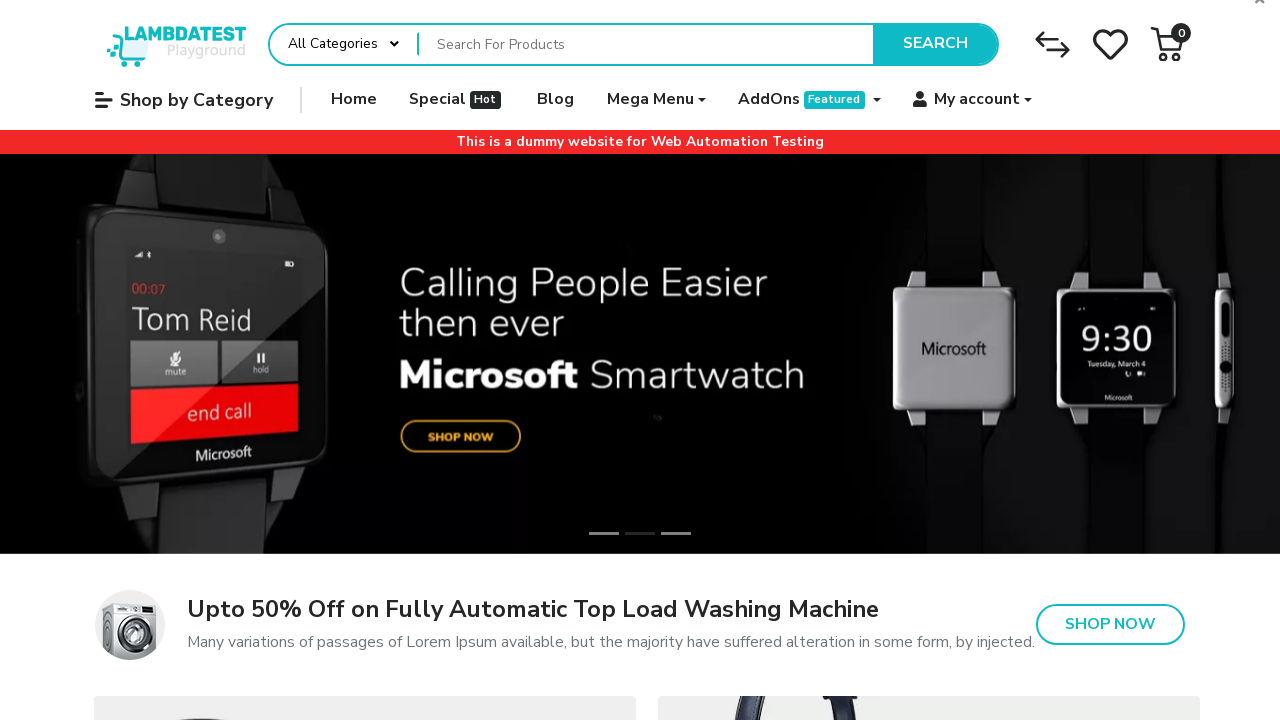

Navigated to LambdaTest ecommerce playground
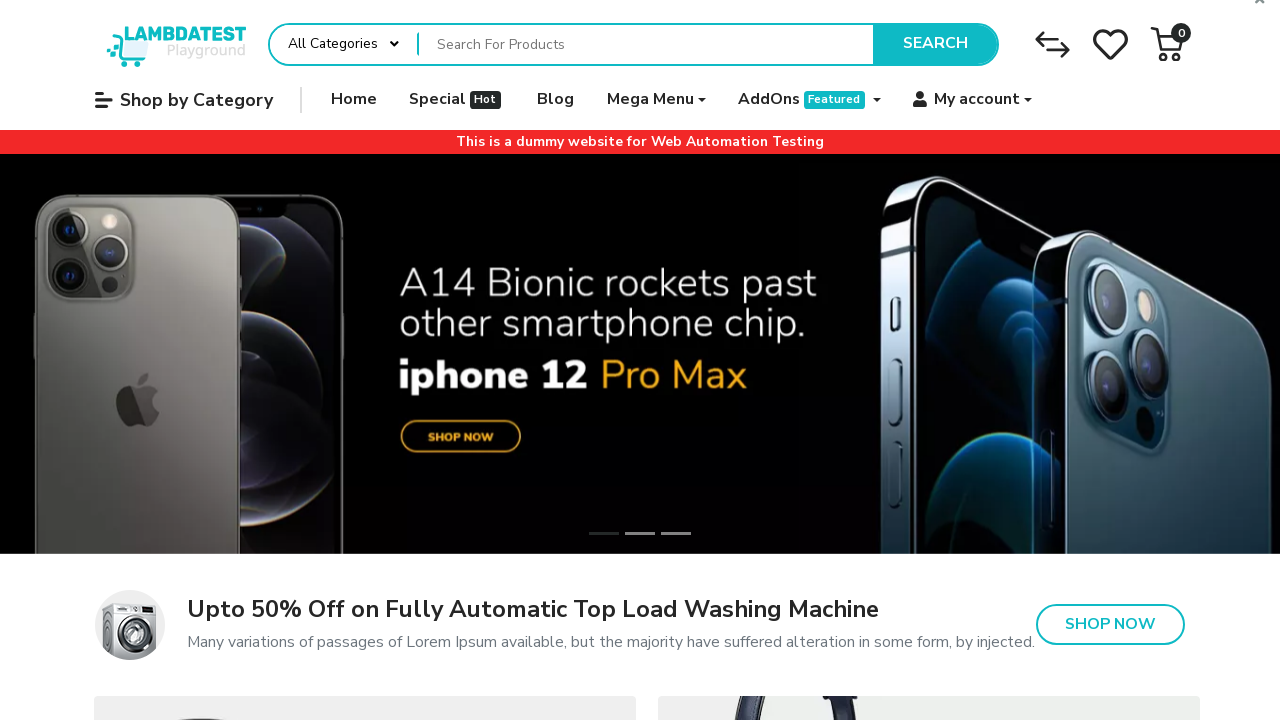

Retrieved current URL: https://ecommerce-playground.lambdatest.io/
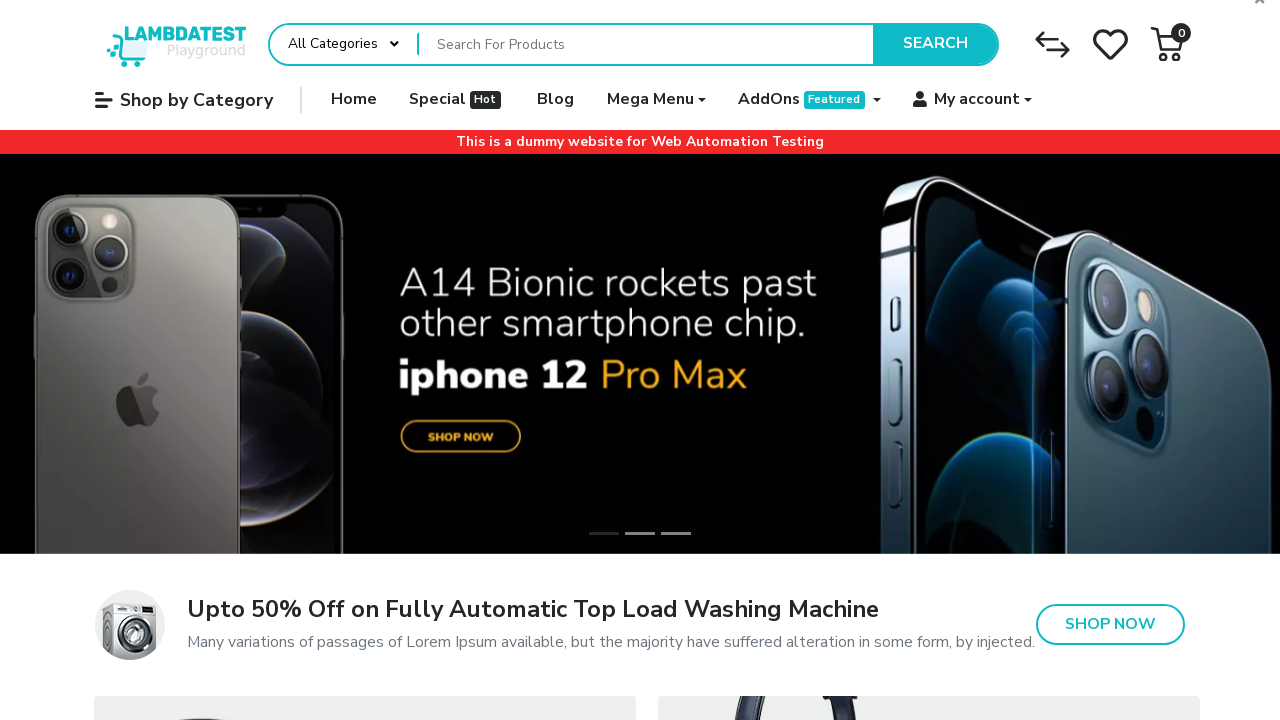

Verified that URL contains 'lambdatest'
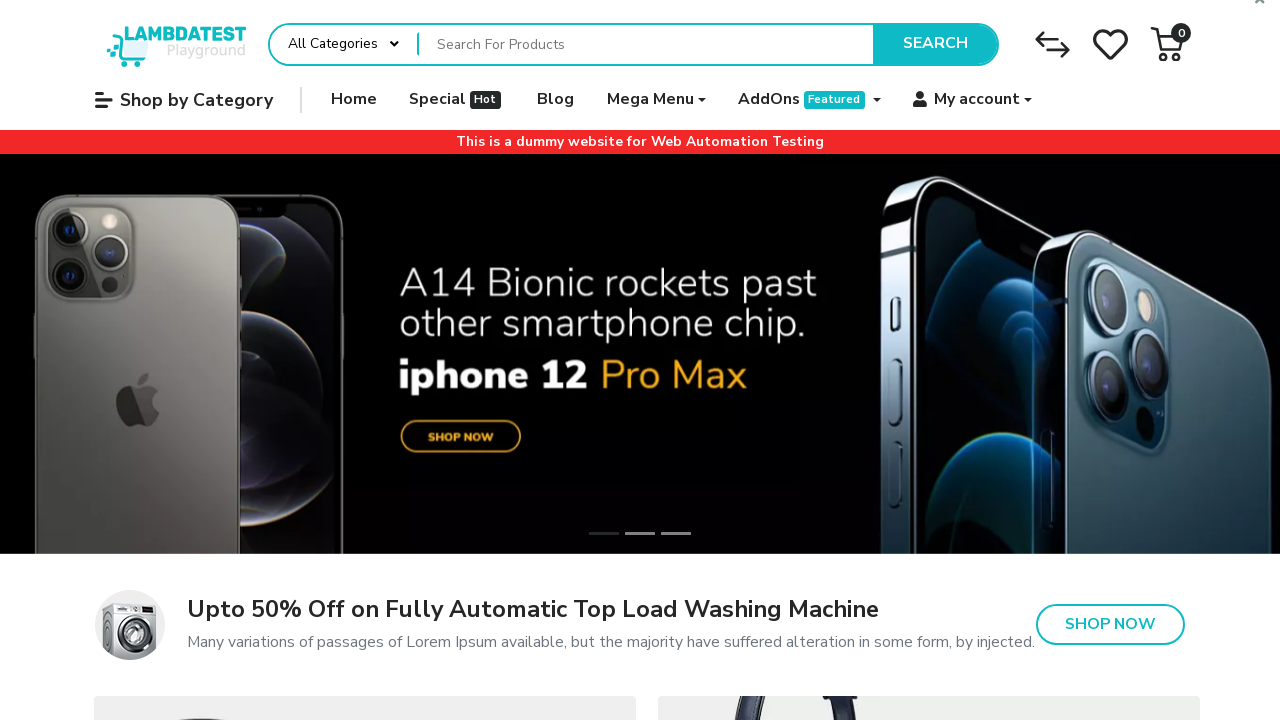

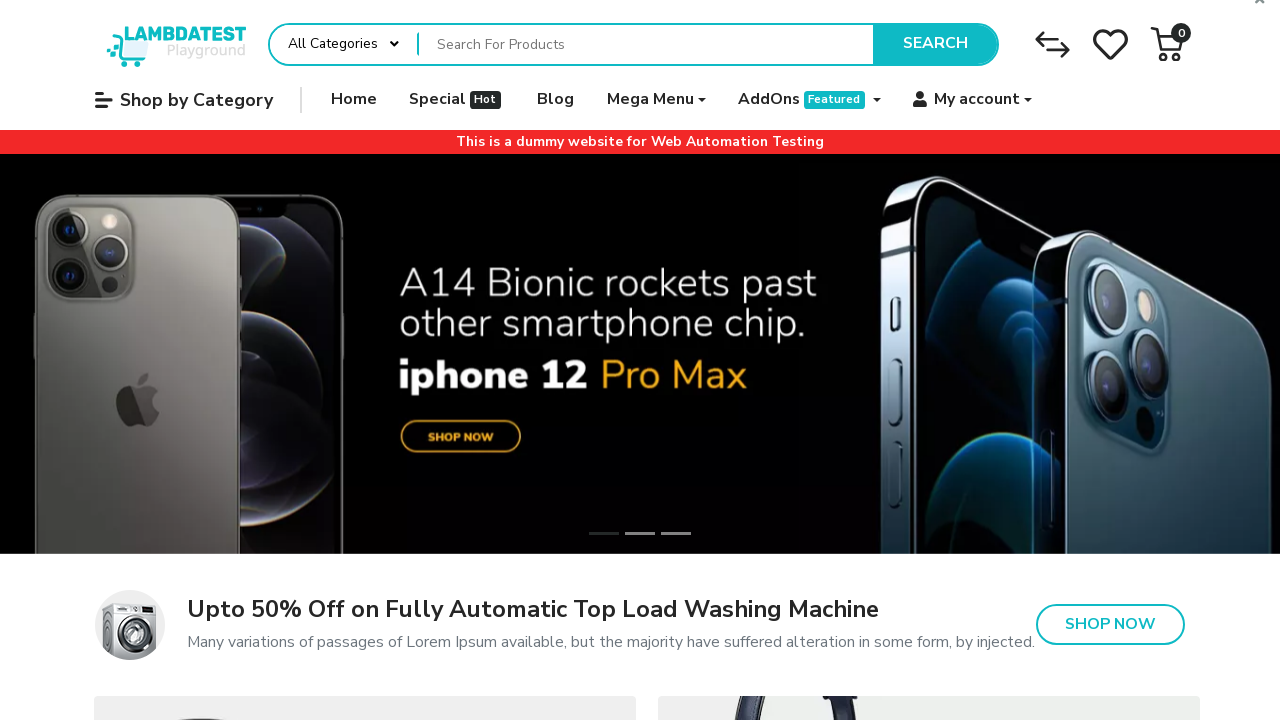